Navigates to the login practice page and verifies that the page loads successfully by checking for the presence of the login form.

Starting URL: https://rahulshettyacademy.com/loginpagePractise/

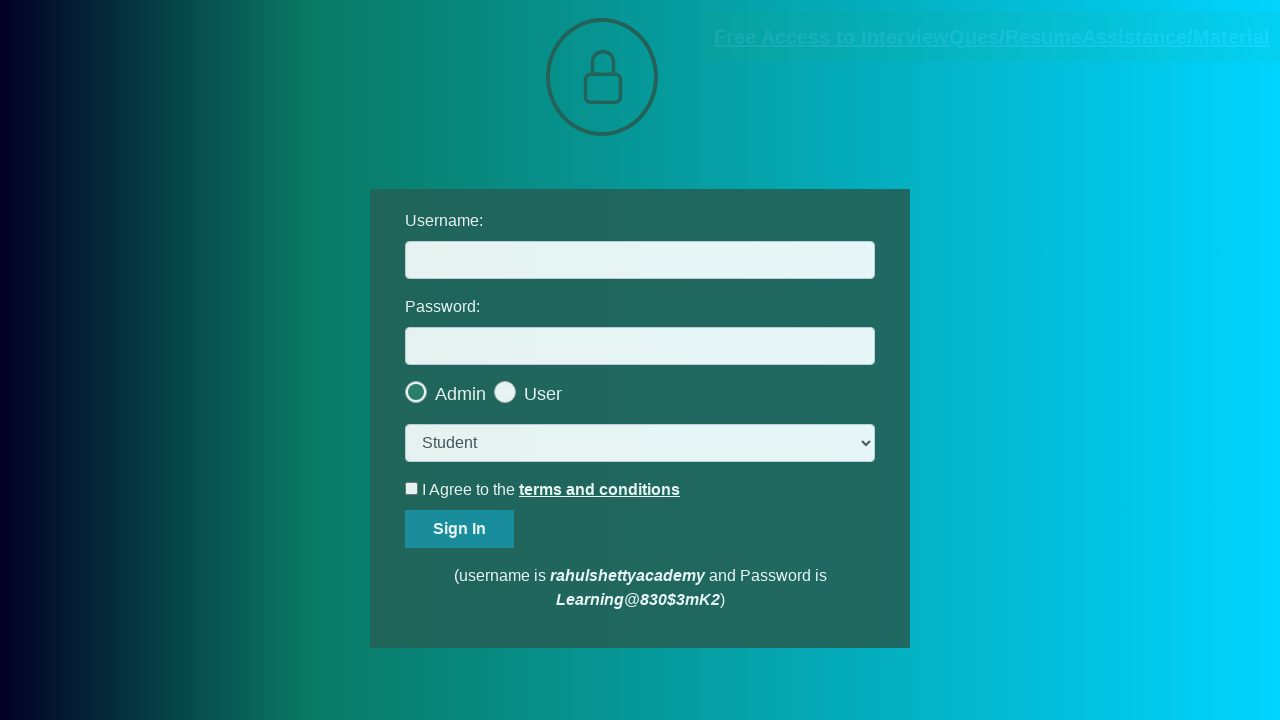

Navigated to login practice page
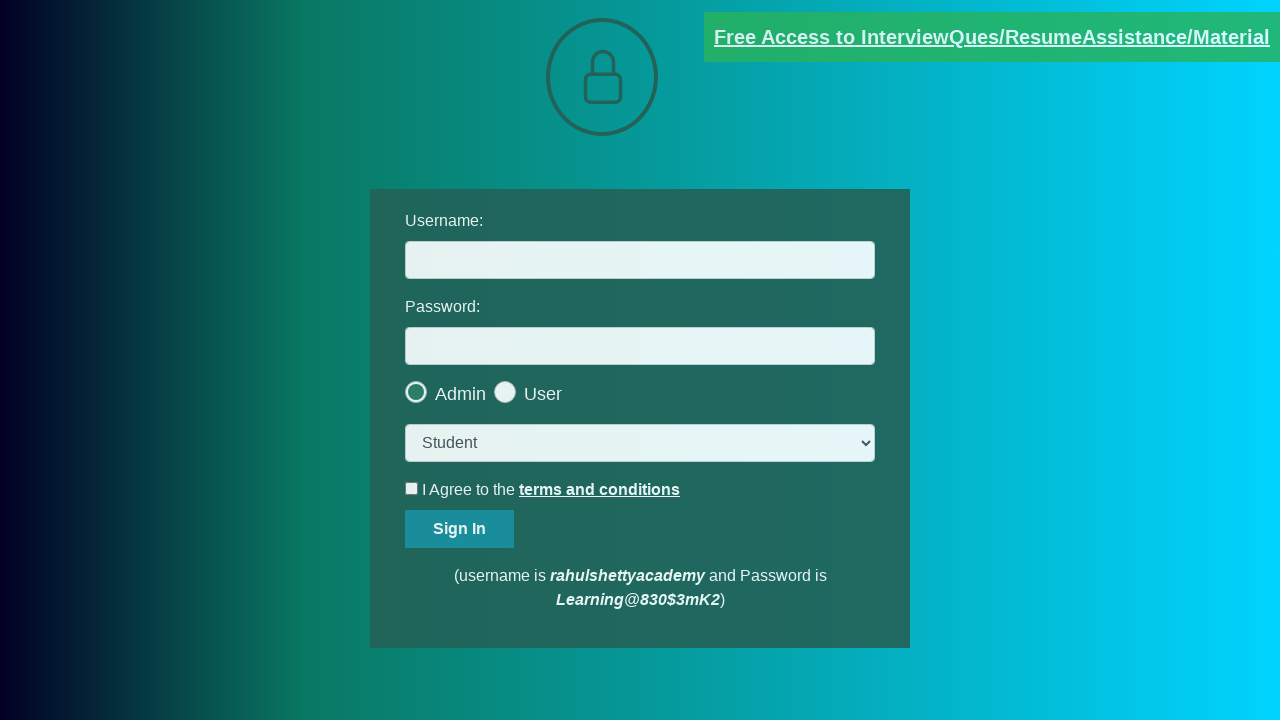

Login form loaded successfully
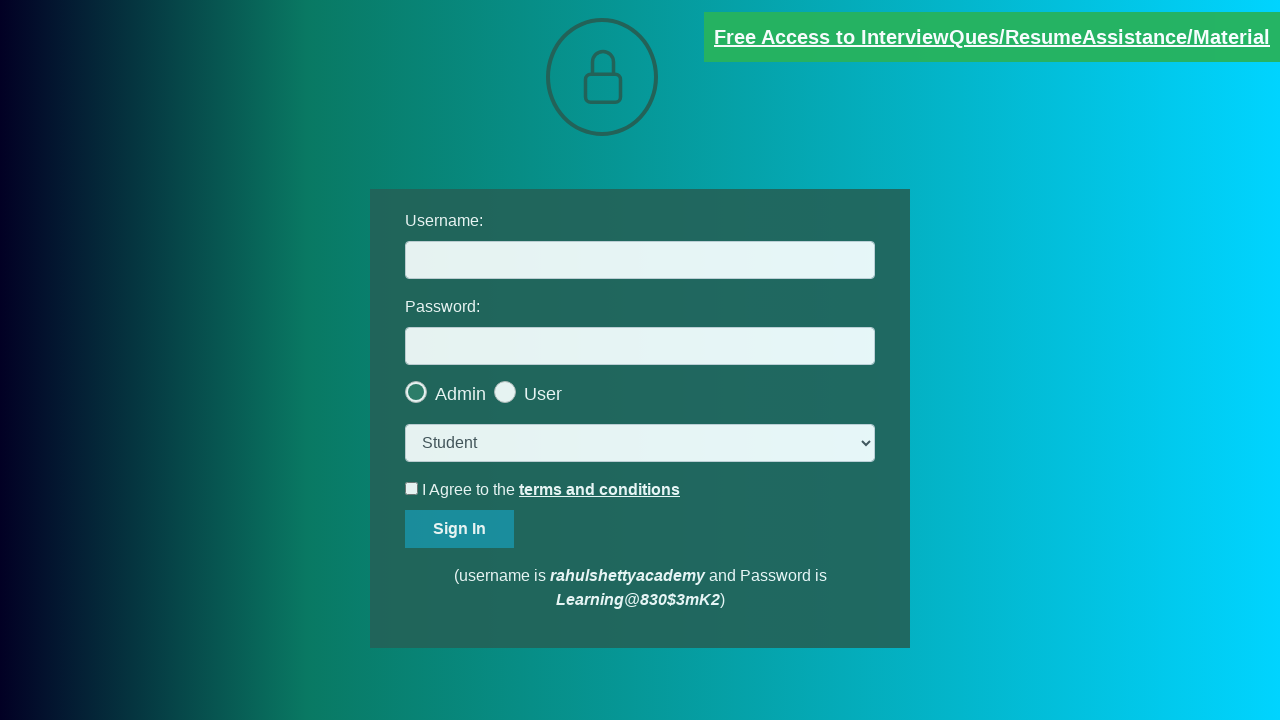

Verified that login form is visible
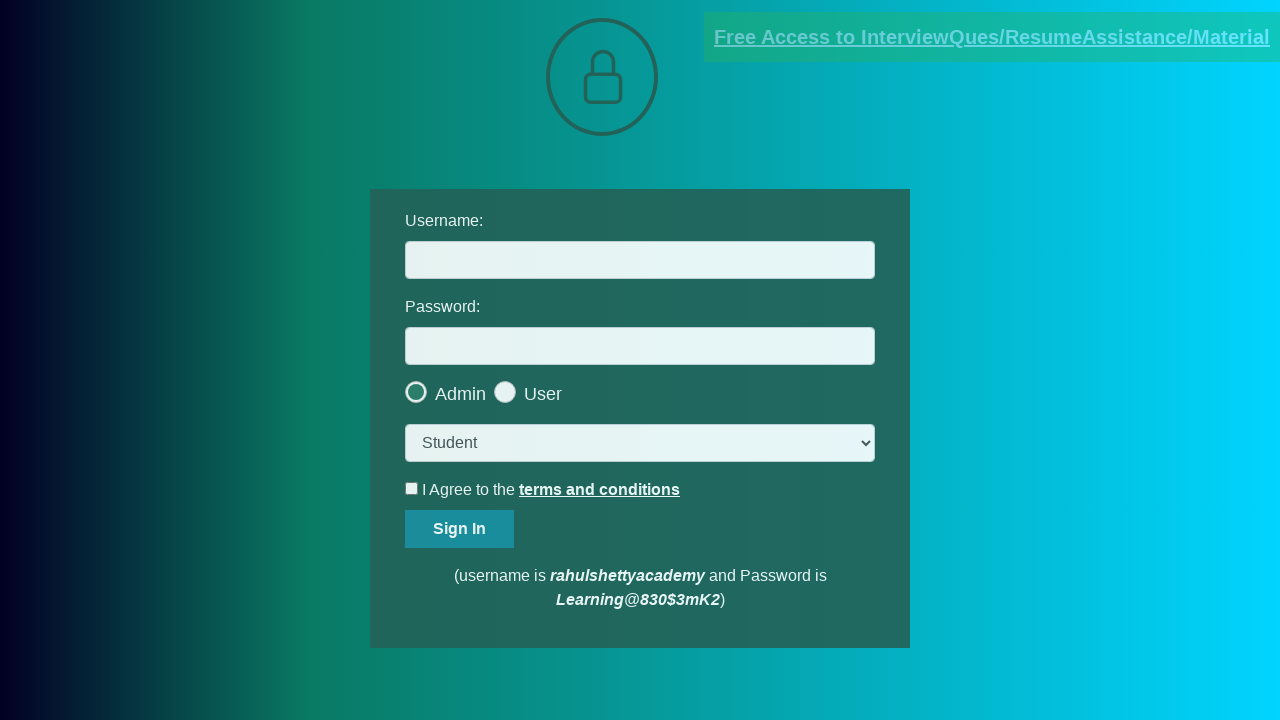

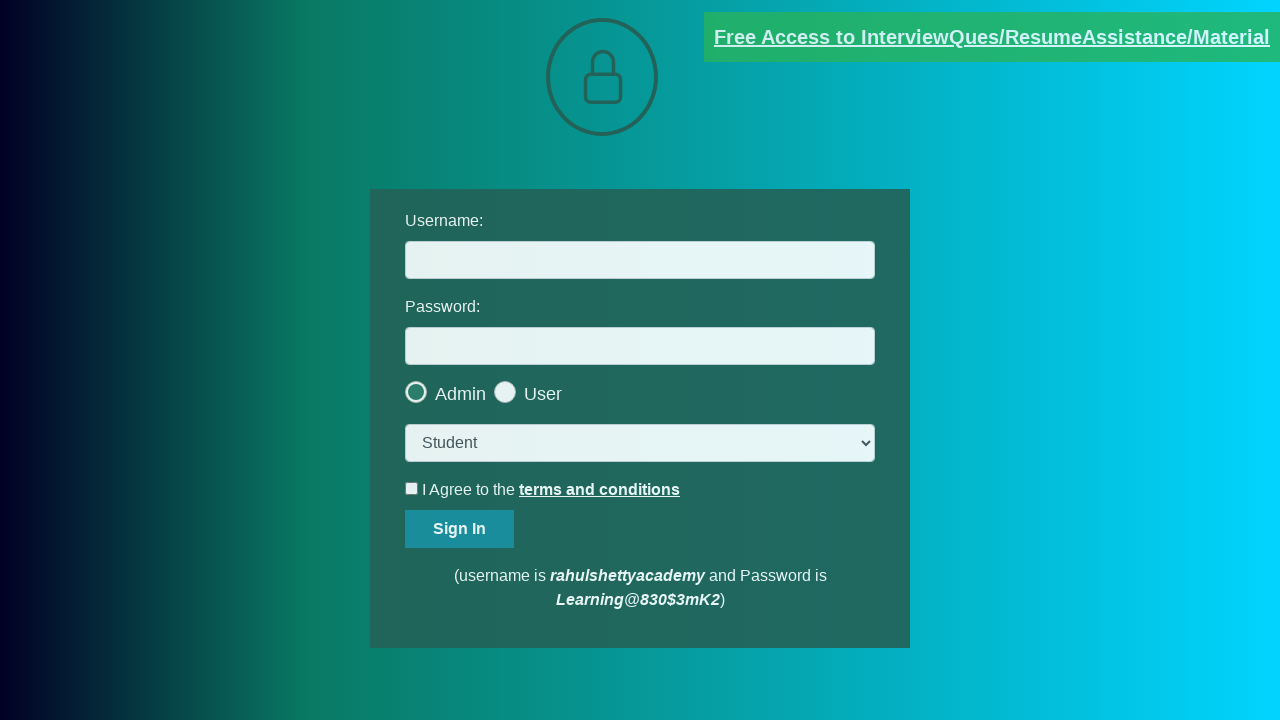